Navigates to the IndiGo airline website, handles any browser alert that appears, and maximizes the browser window.

Starting URL: https://www.goindigo.in/

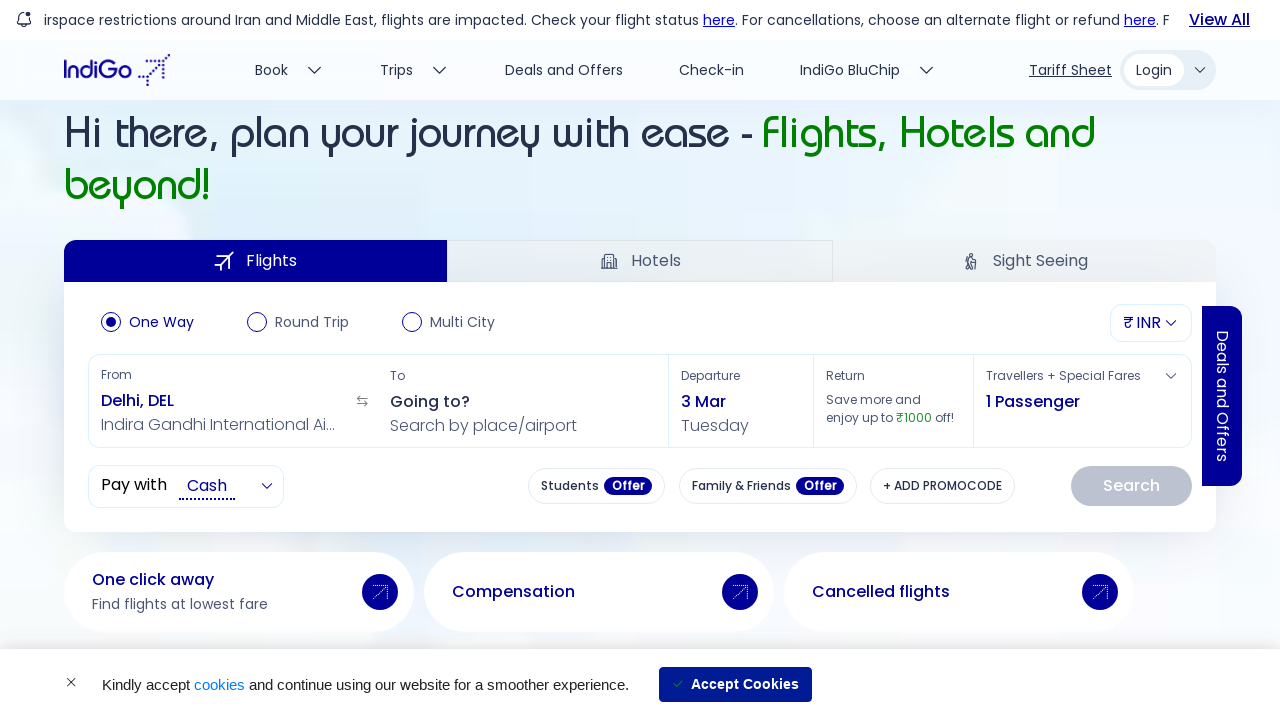

Set up dialog handler to dismiss any alerts
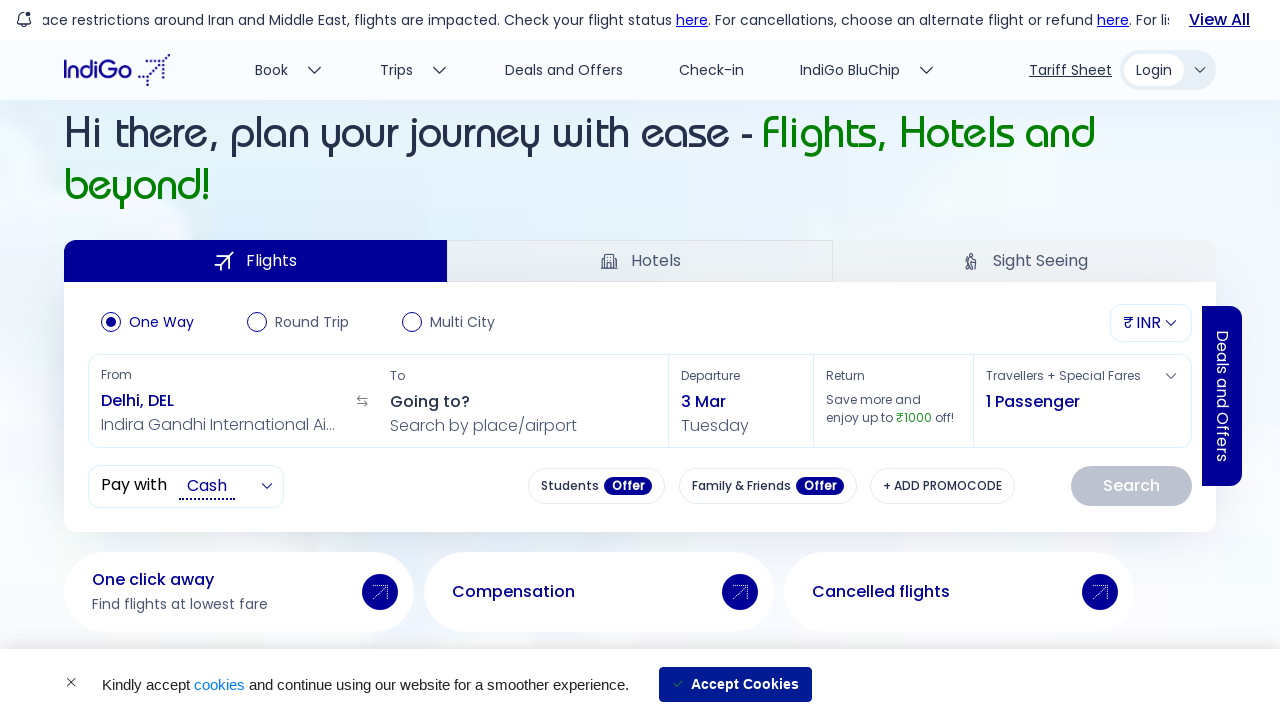

Navigated to IndiGo airline website
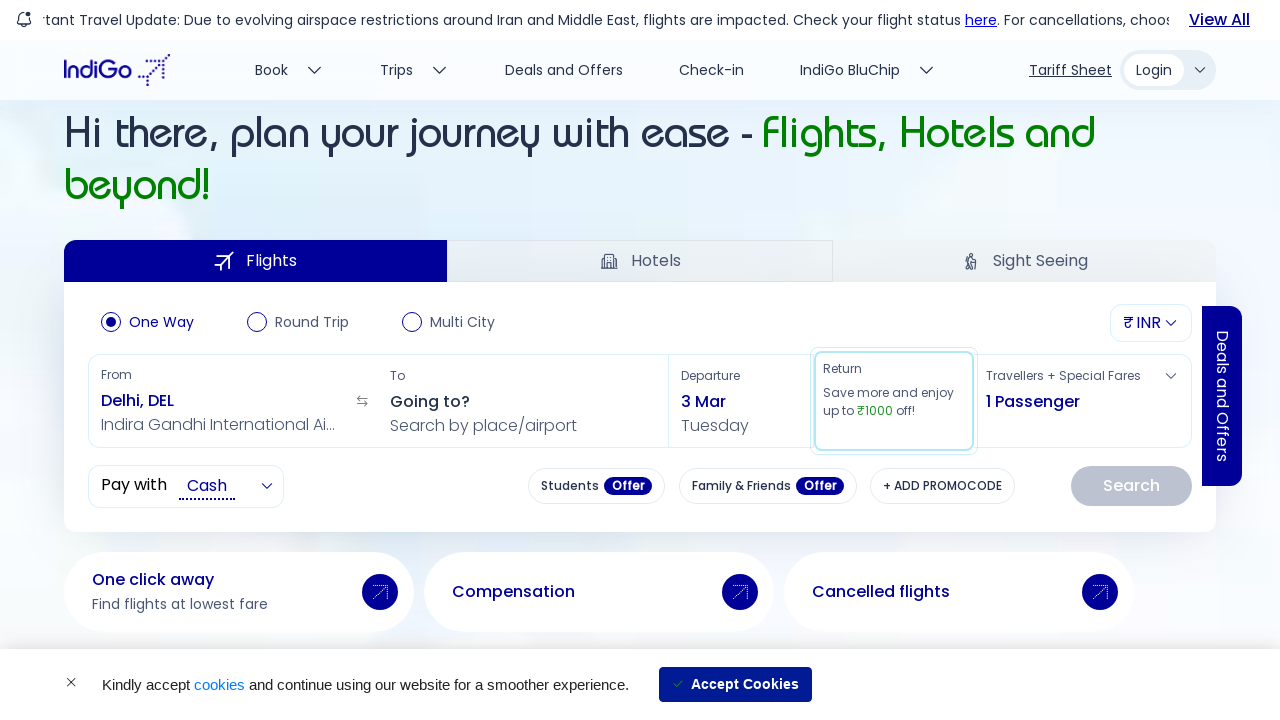

Maximized browser window to 1920x1080
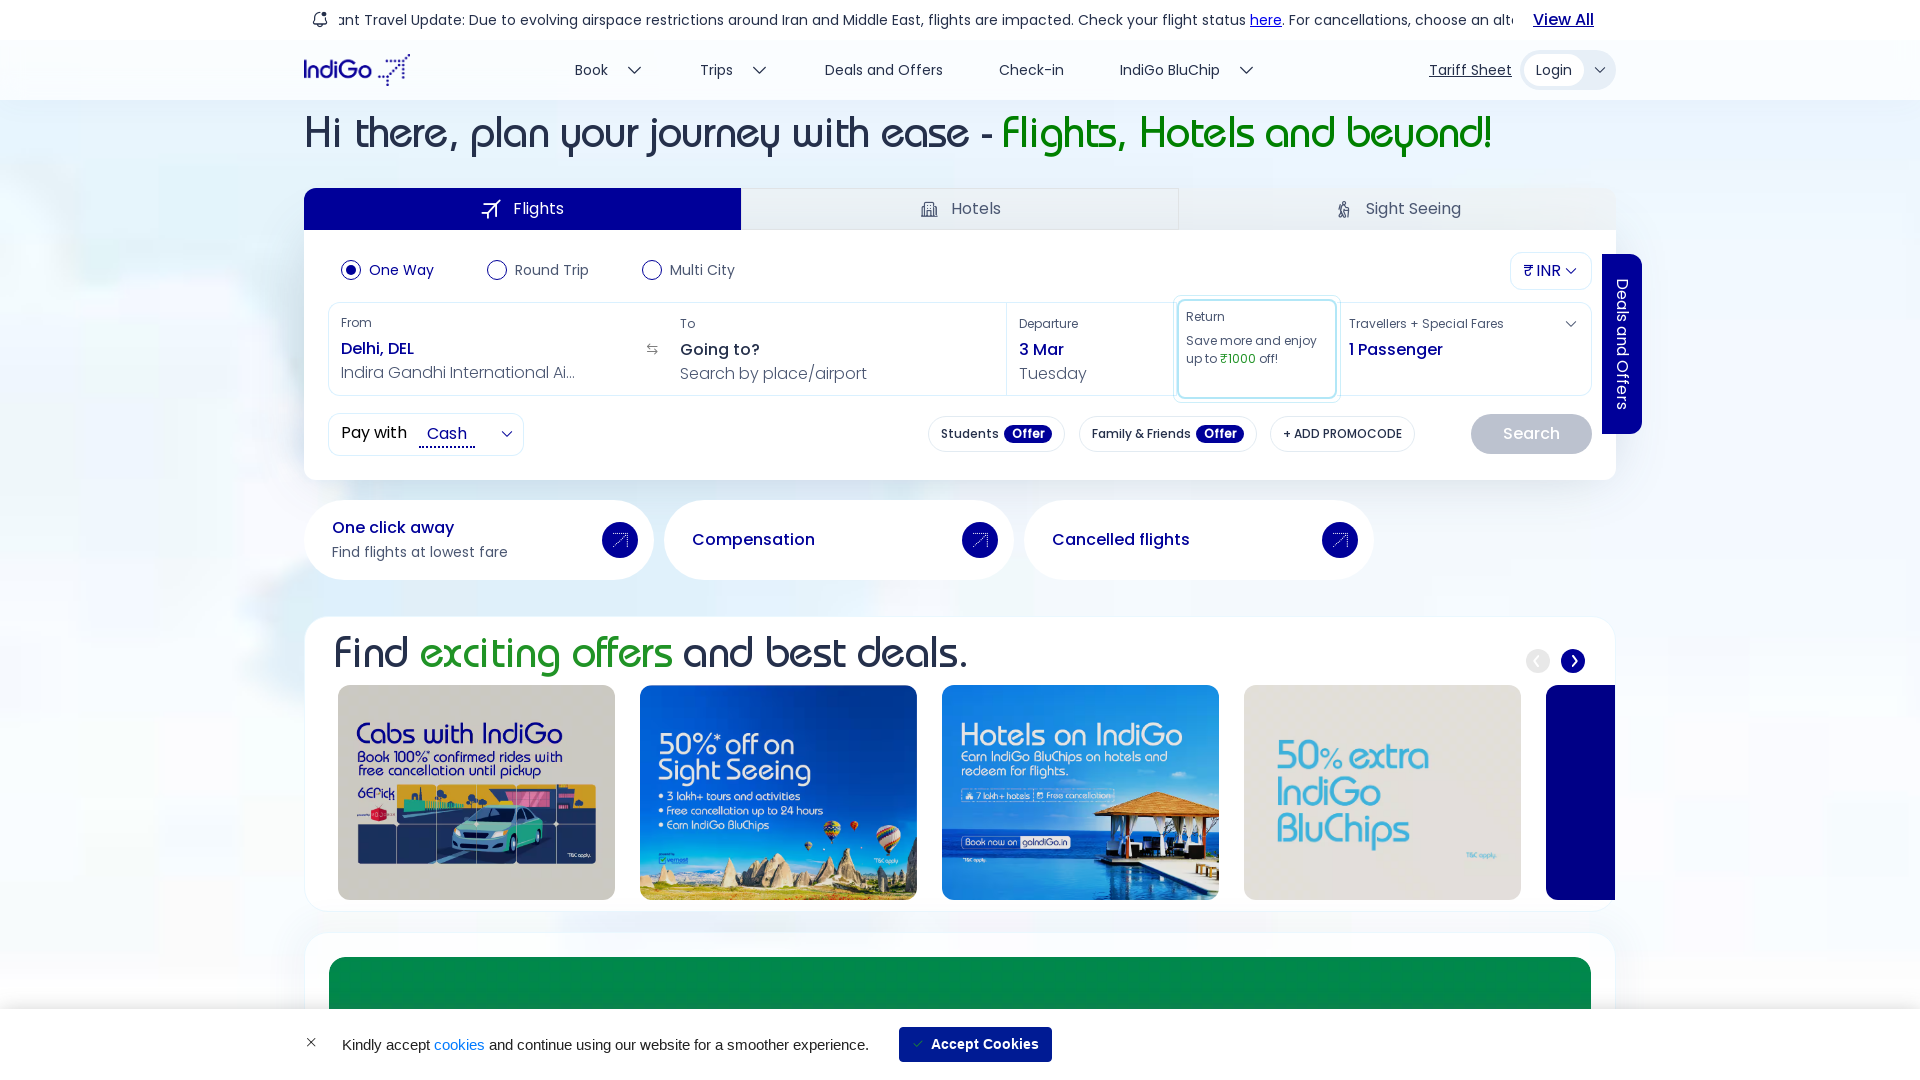

Waited for page to fully load (domcontentloaded state)
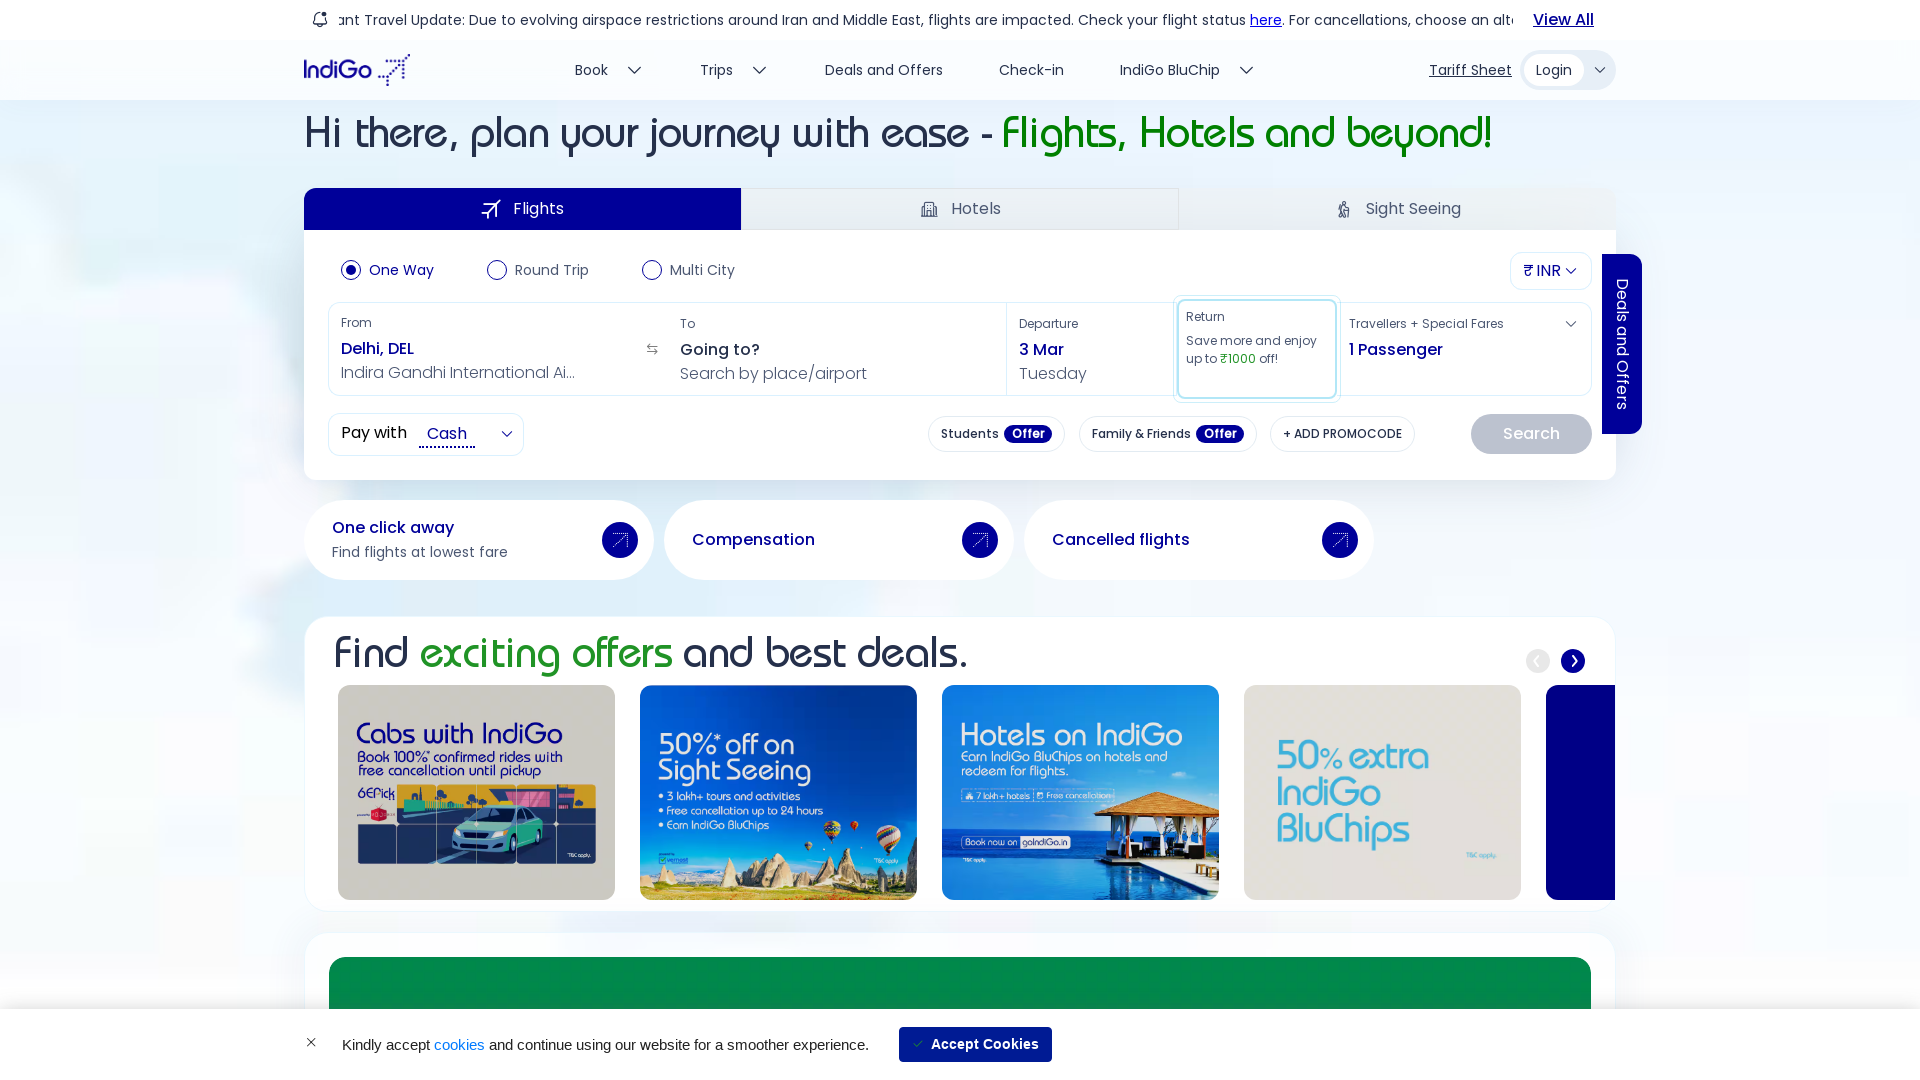

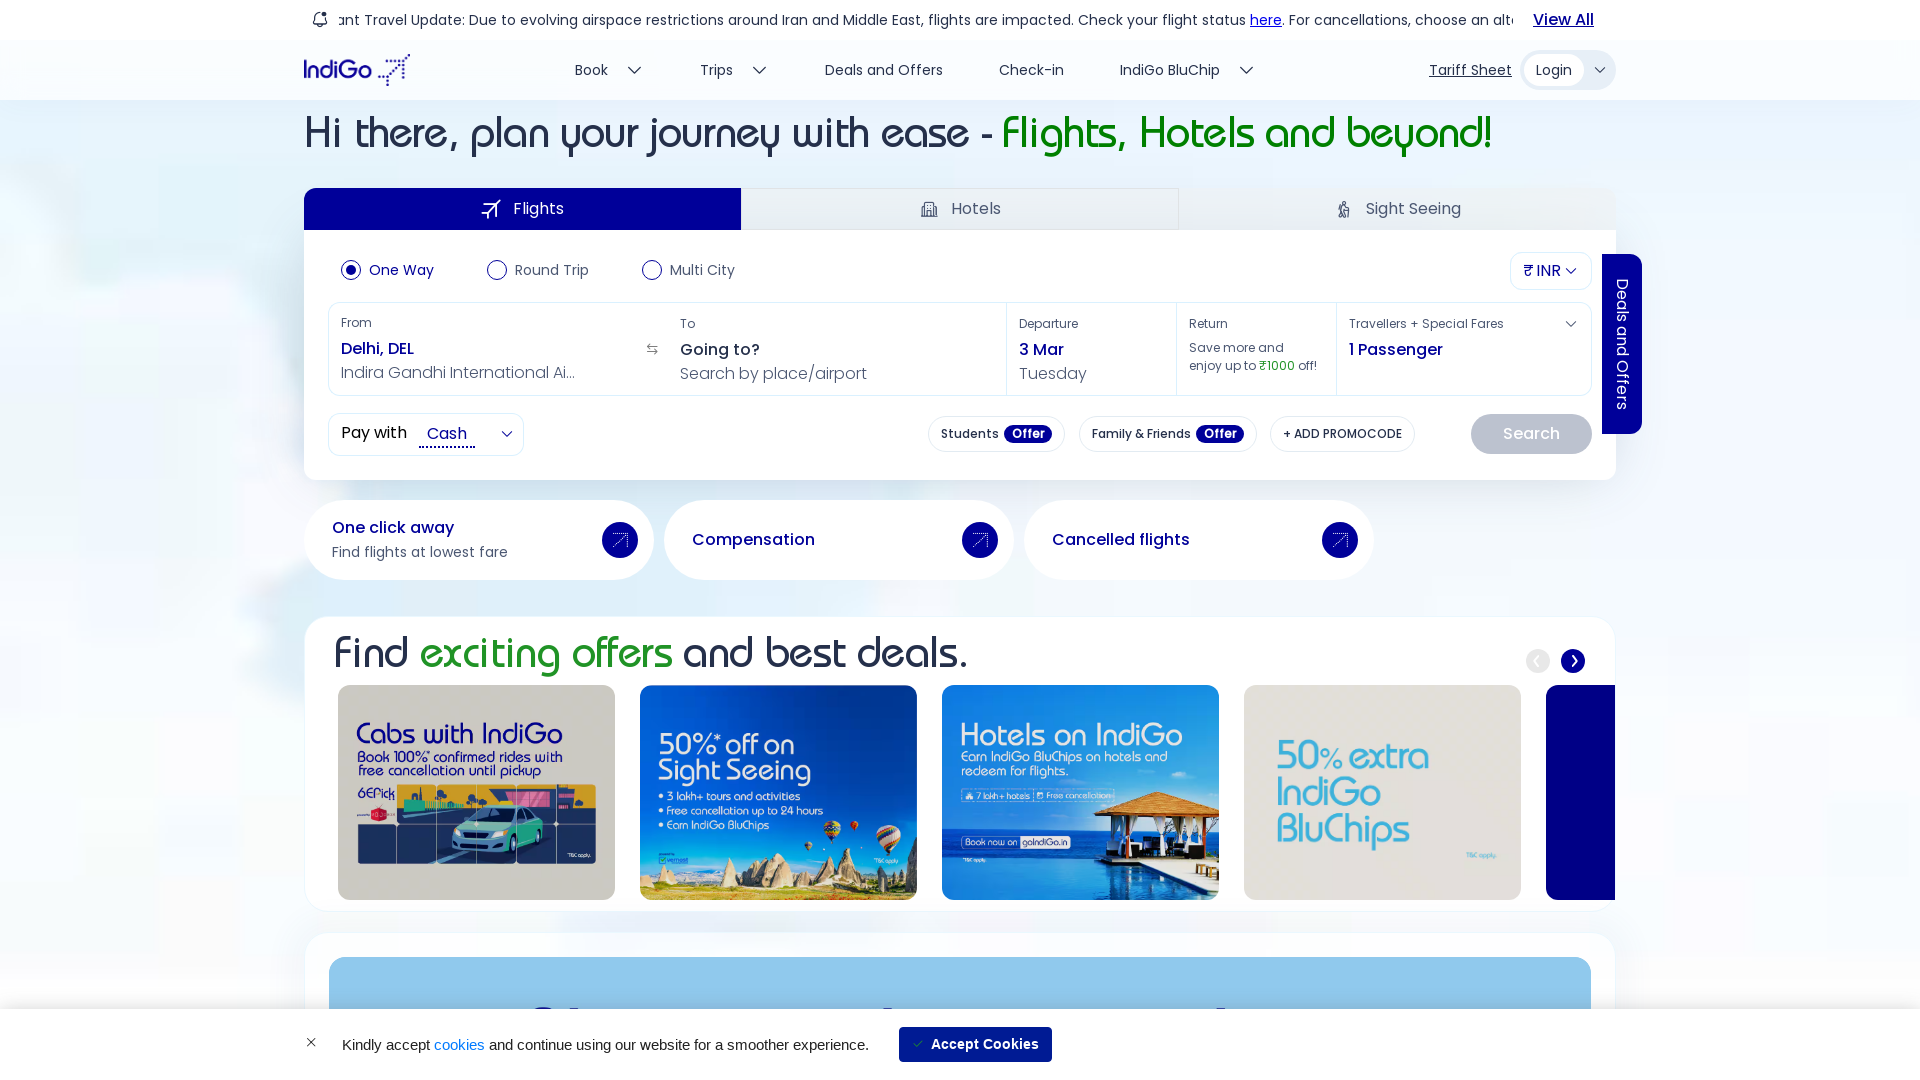